Tests navigating to Lazada Singapore, verifying the logo is present, and clicking the search button.

Starting URL: https://www.lazada.sg

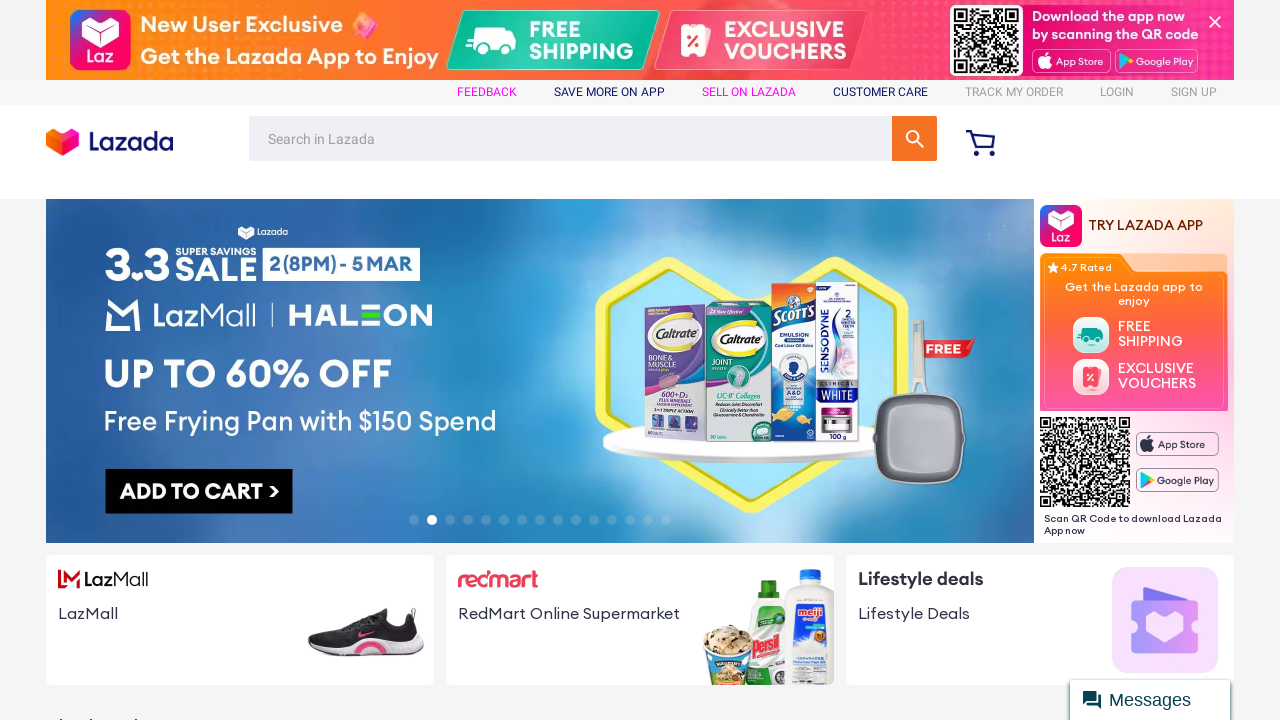

Waited for Lazada logo to load on homepage
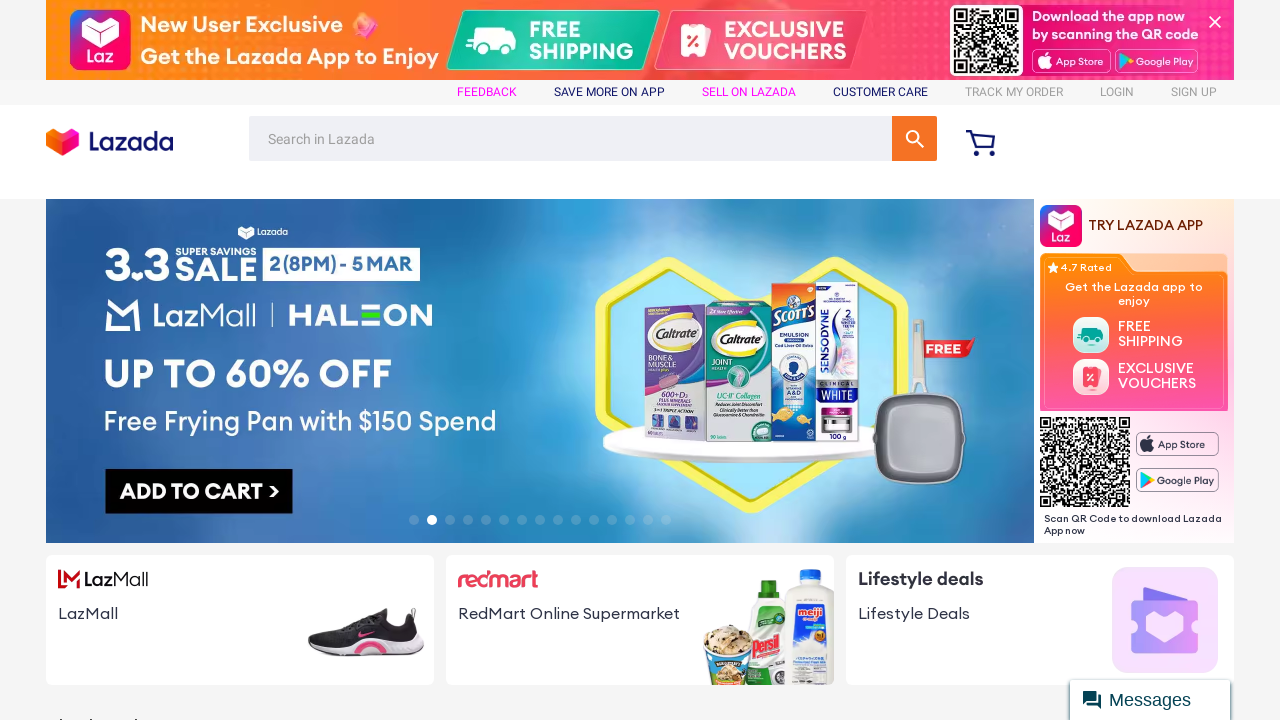

Clicked the search button at (914, 138) on .search-box__button--1oH7
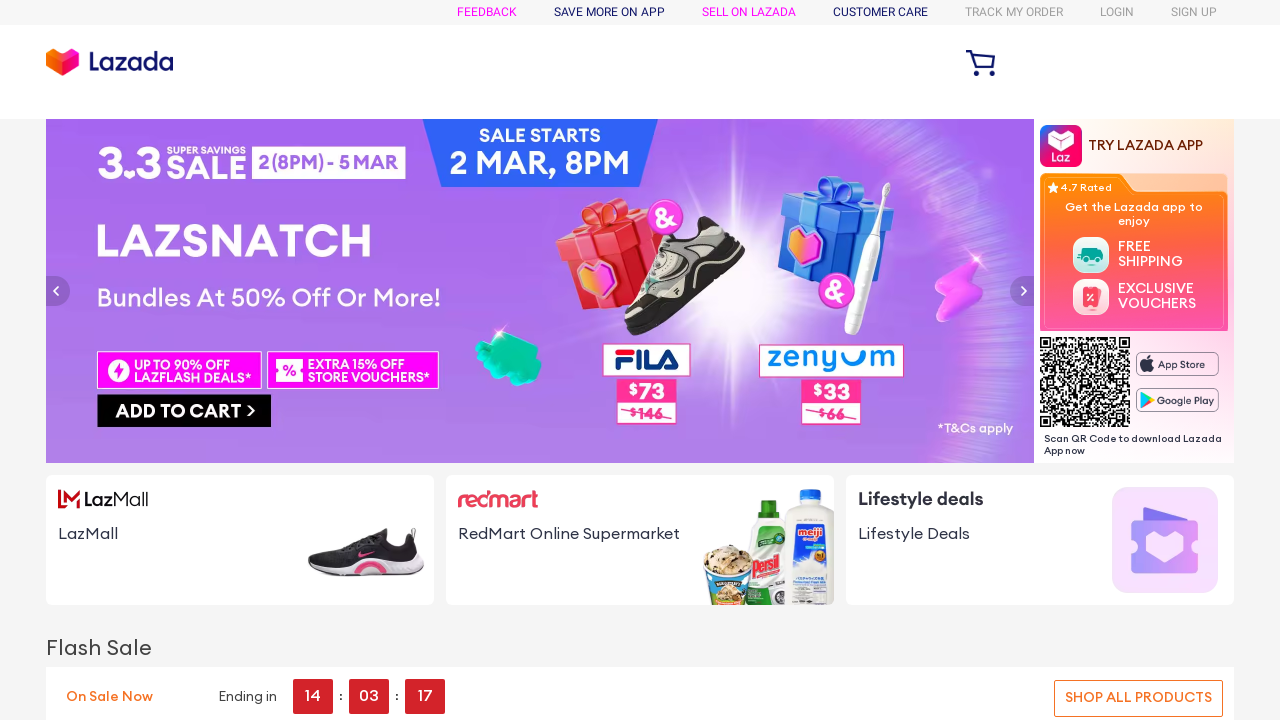

Verified Lazada logo is still present after search button click
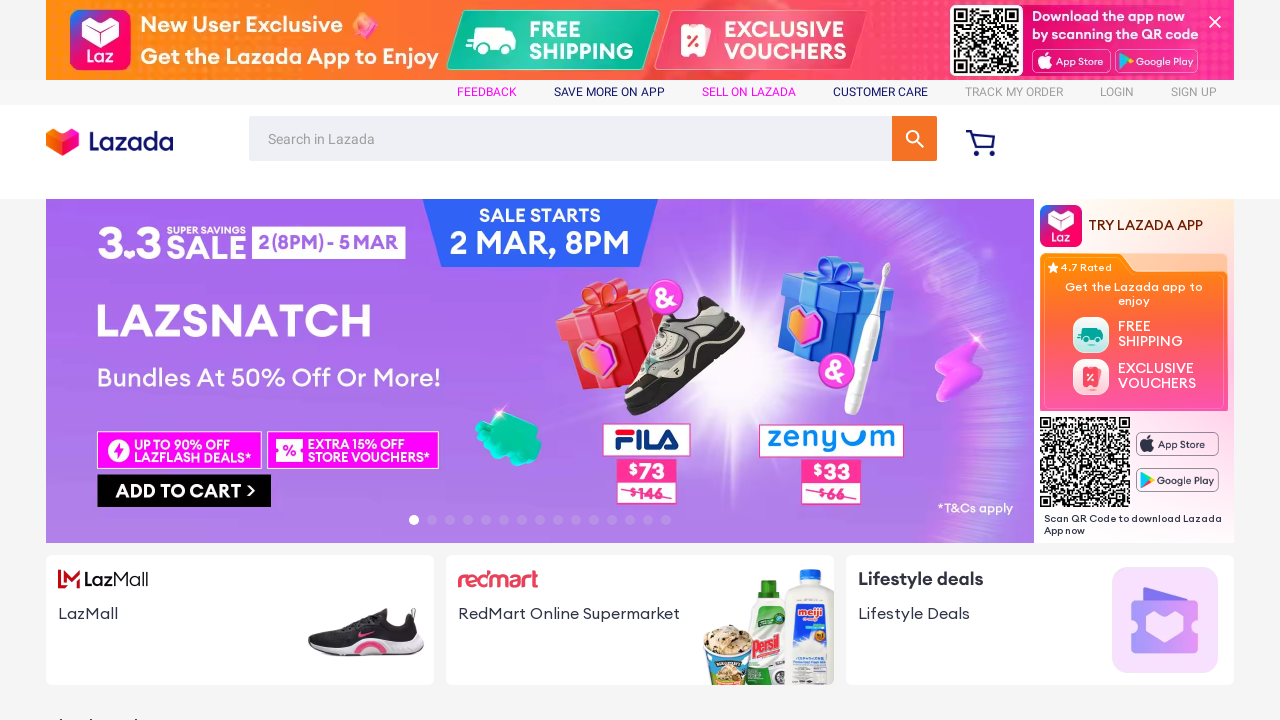

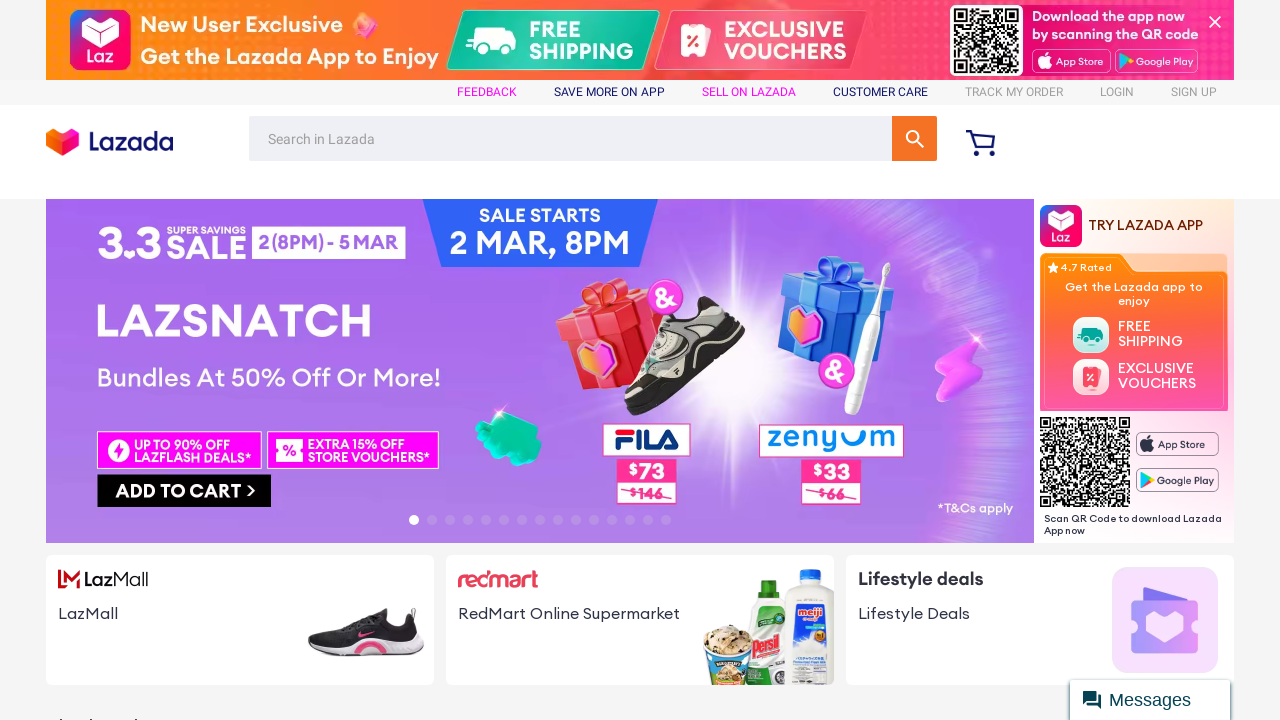